Opens the Selenium official website and maximizes the browser window to verify basic browser navigation functionality.

Starting URL: https://selenium.dev

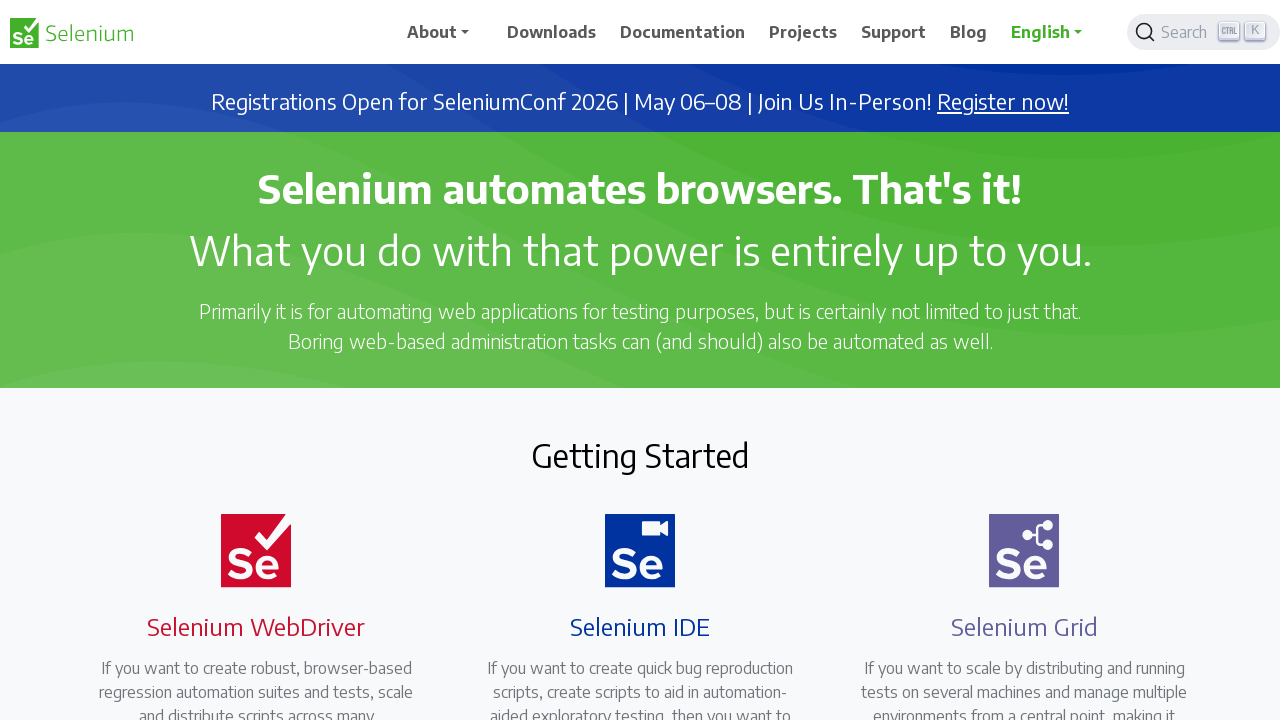

Set browser viewport to 1920x1080 to maximize window
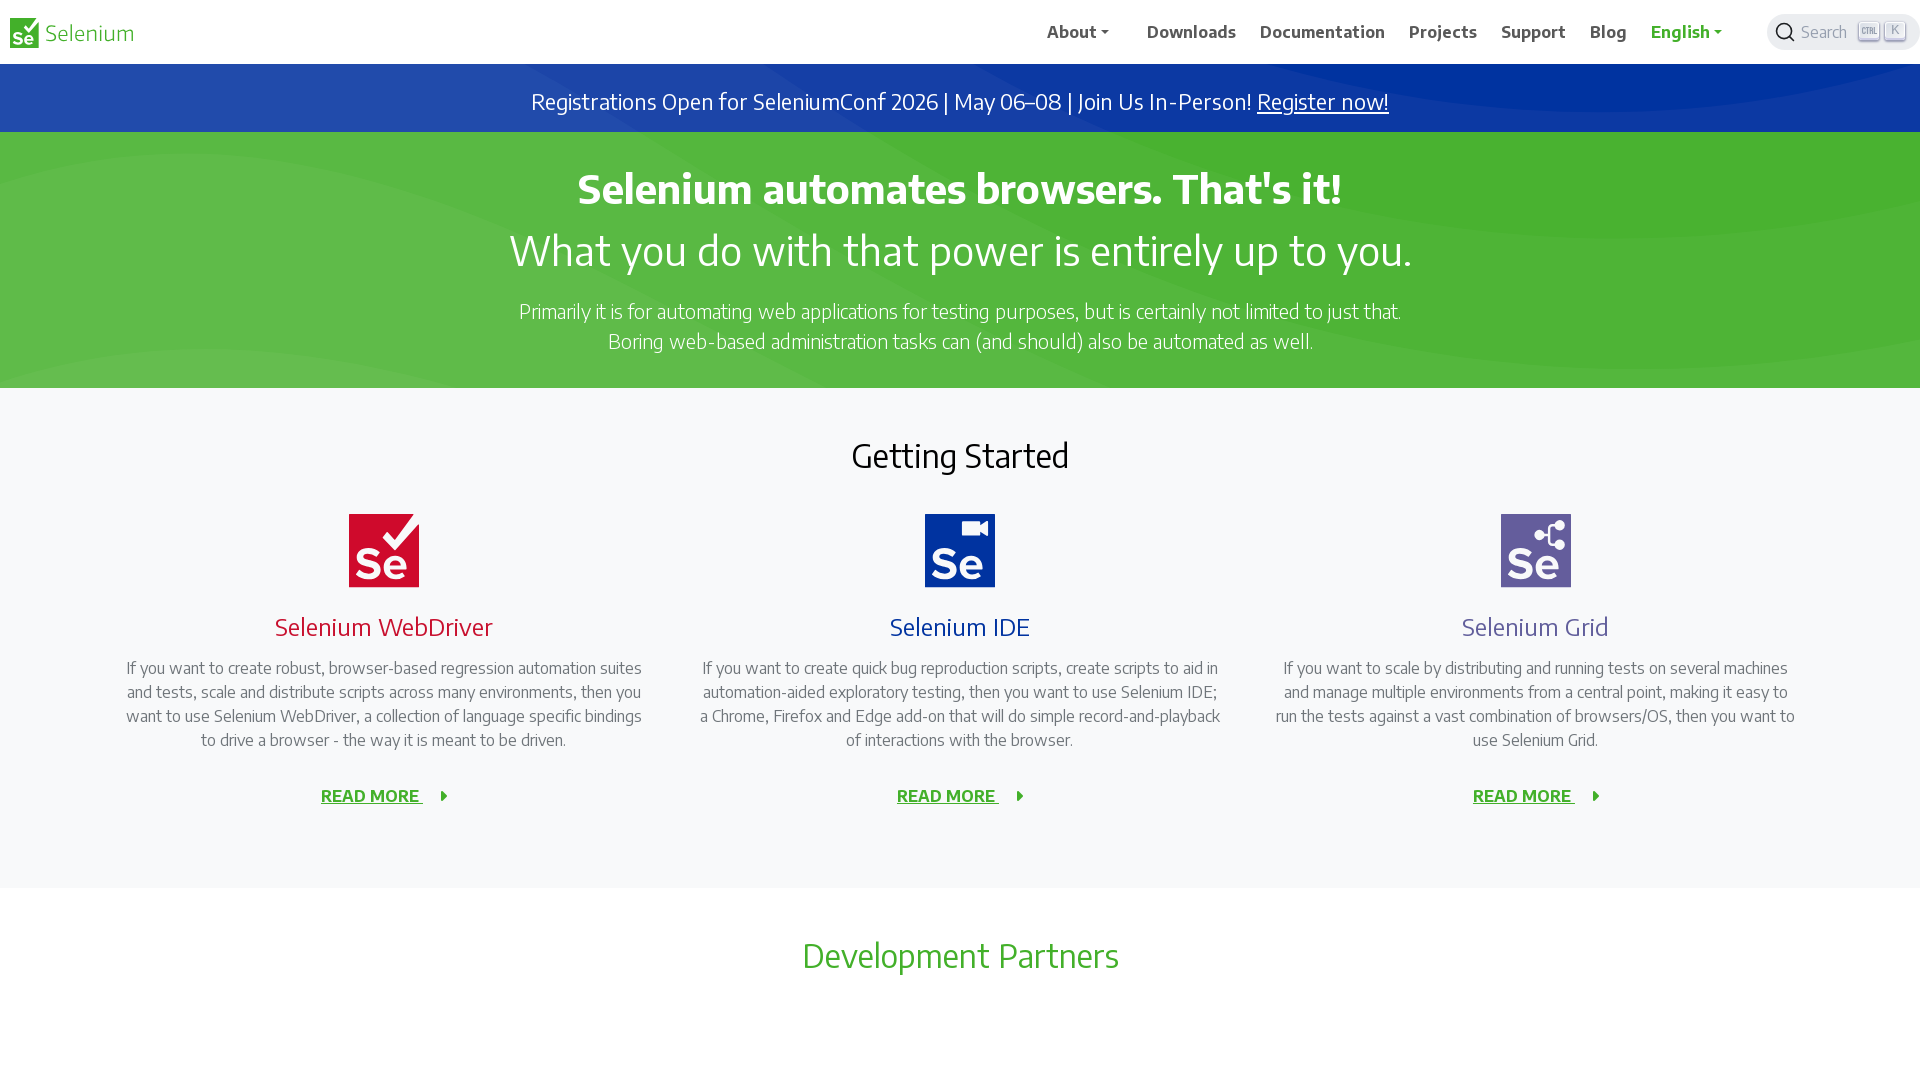

Selenium official website (https://selenium.dev) loaded successfully
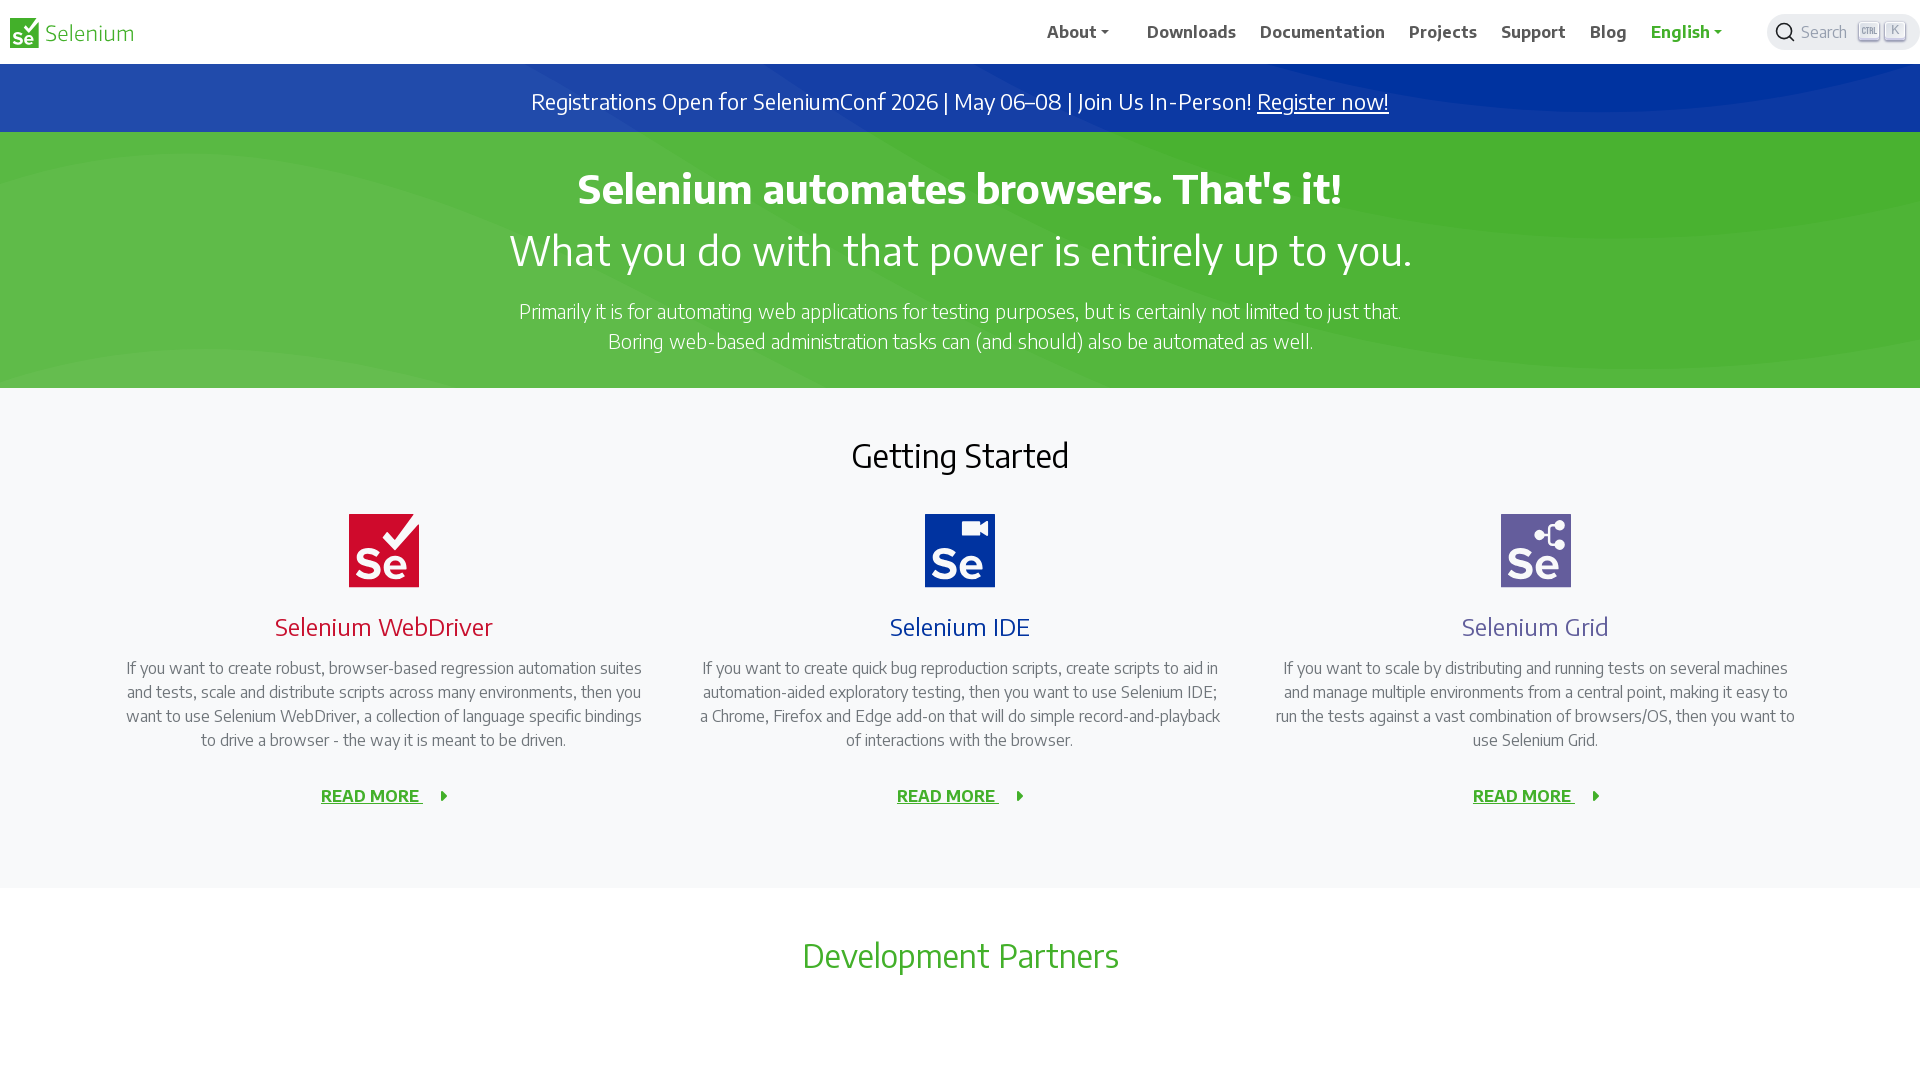

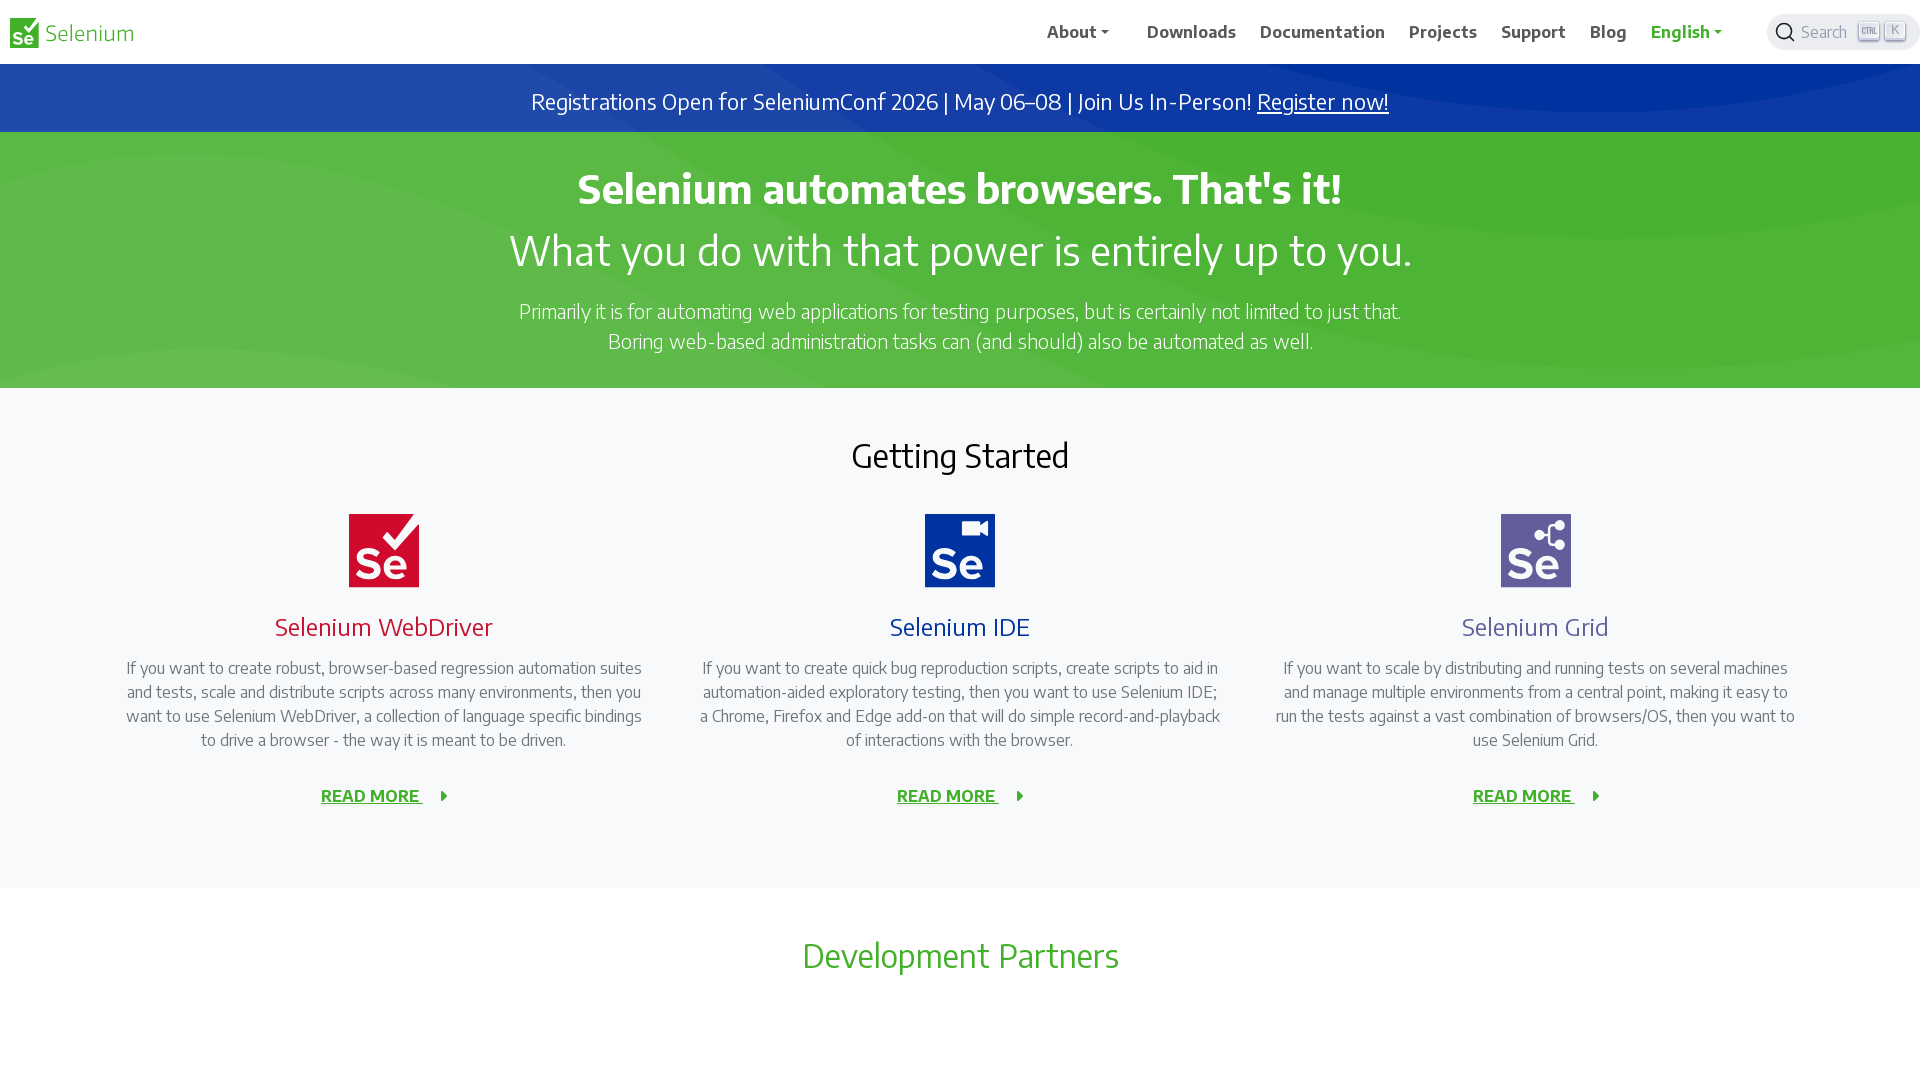